Tests that protected pages redirect unauthenticated users to the login page by clearing cookies and attempting to access profile and room creation pages

Starting URL: https://meetpin-weld.vercel.app/profile

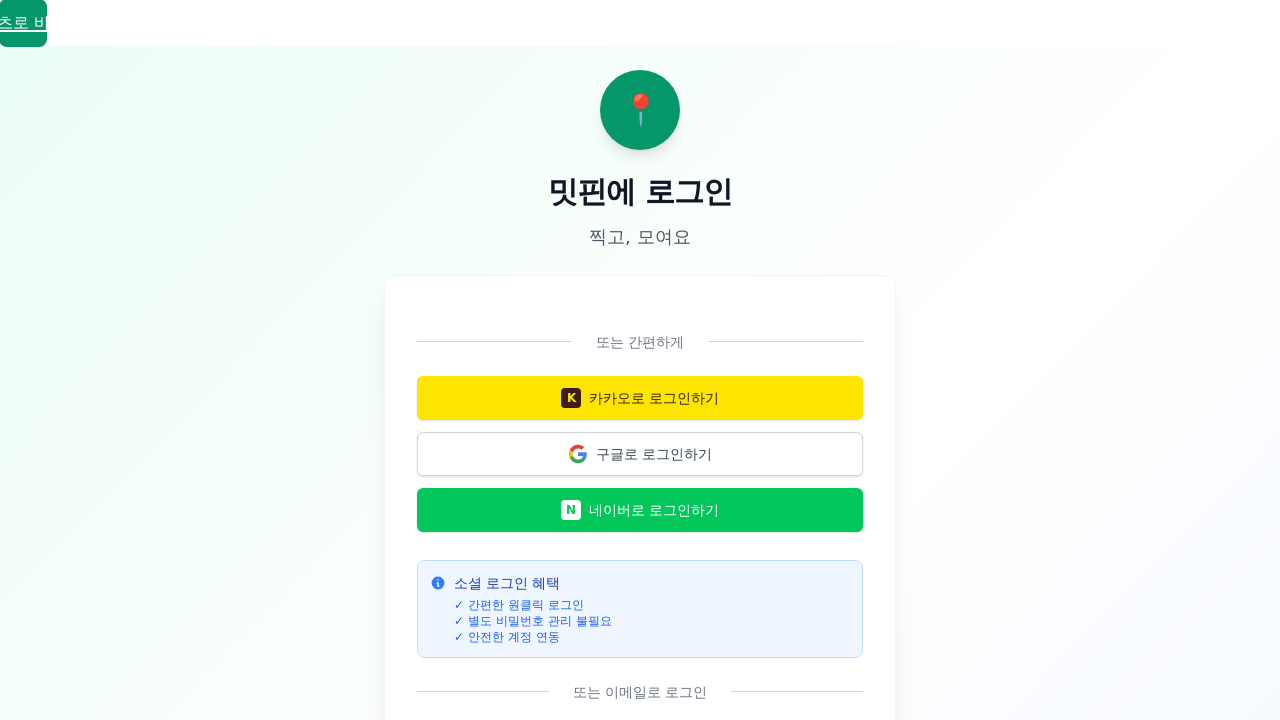

Cleared all cookies to ensure logged out state
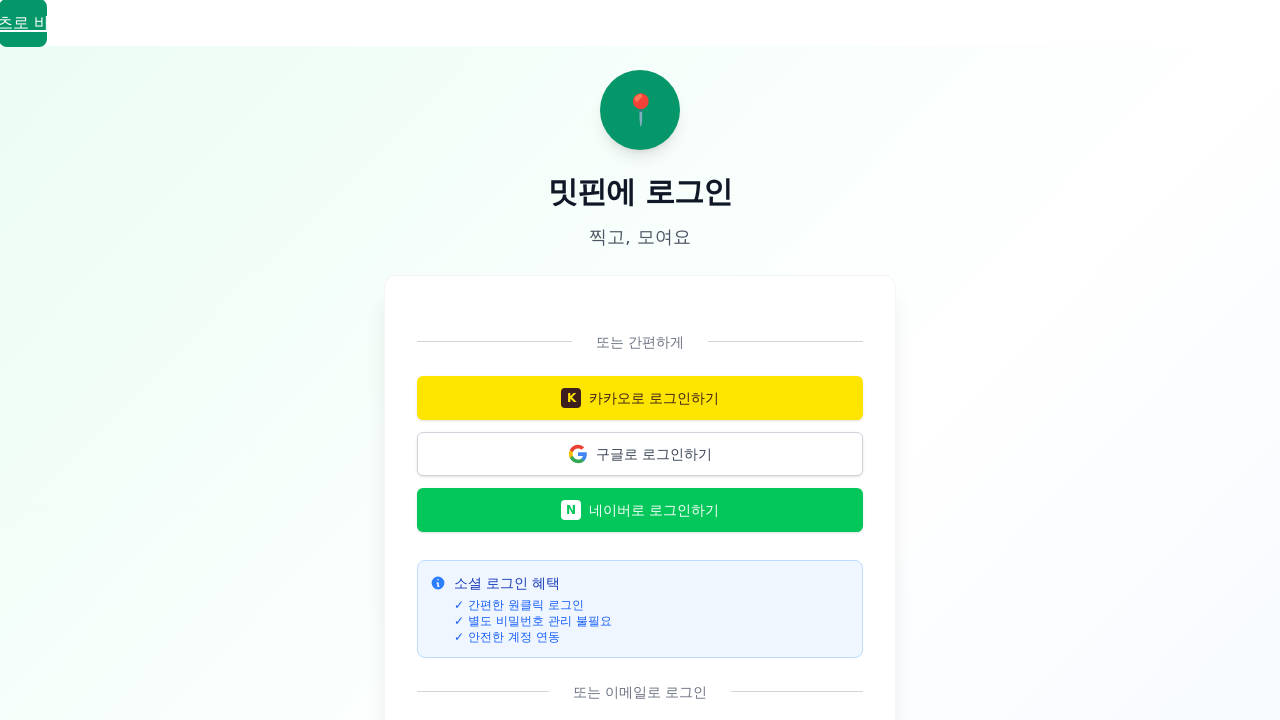

Waited 2 seconds for page to process logout
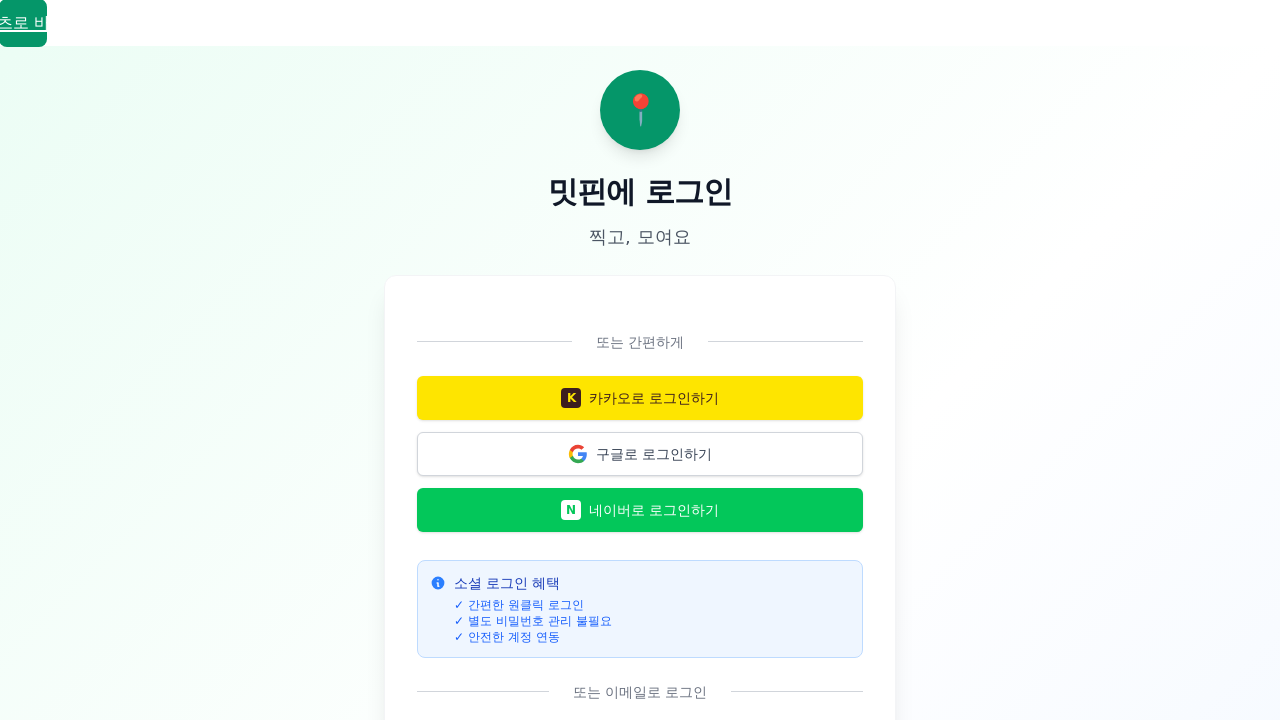

Navigated to room creation page (protected route)
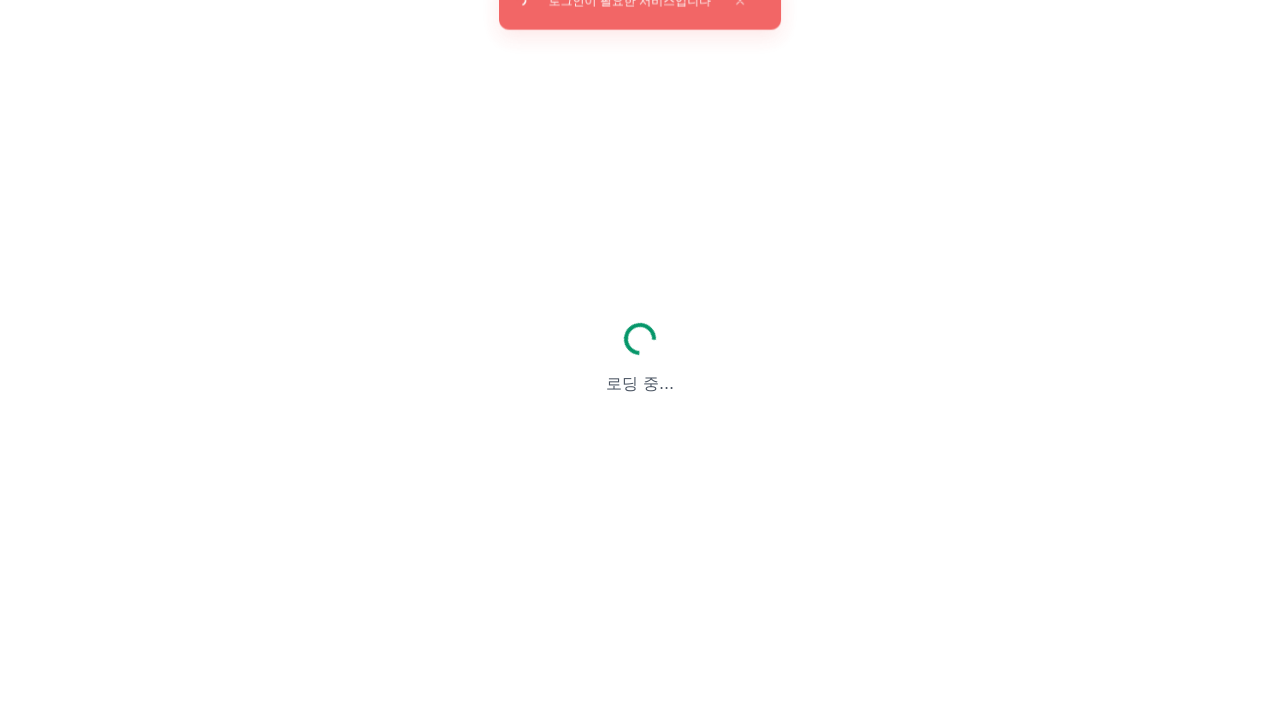

Waited 2 seconds for redirect response
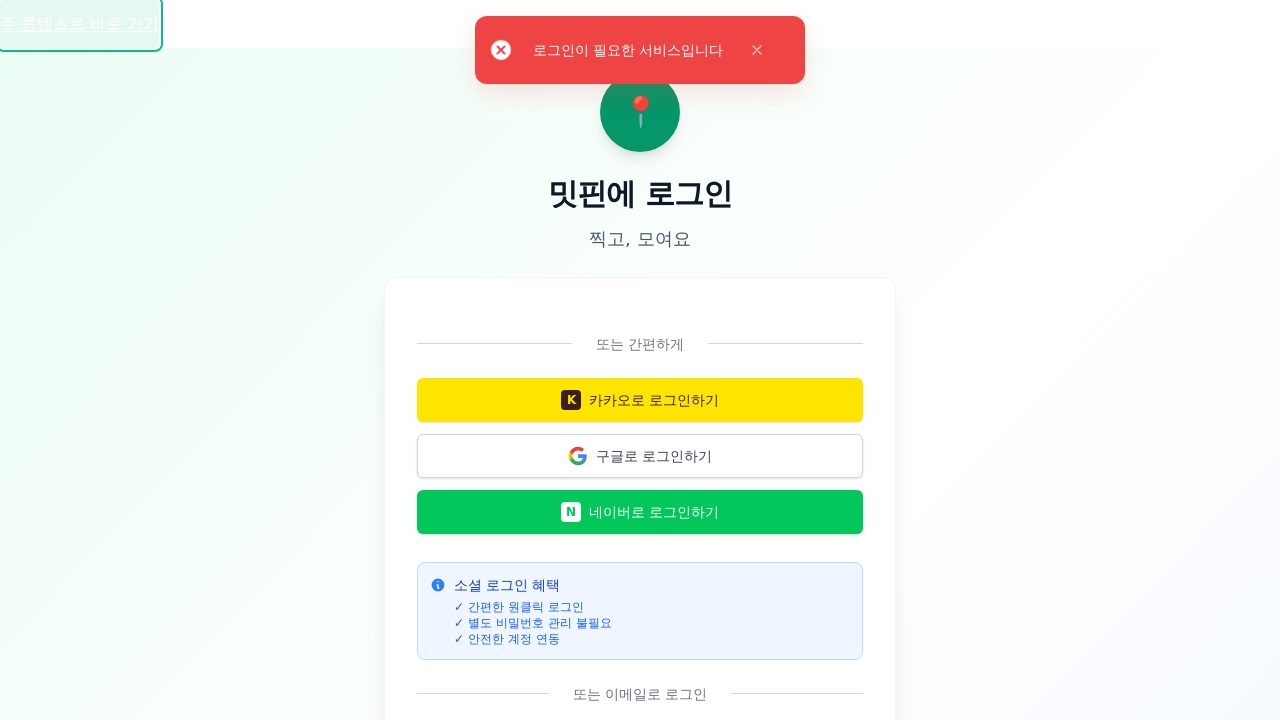

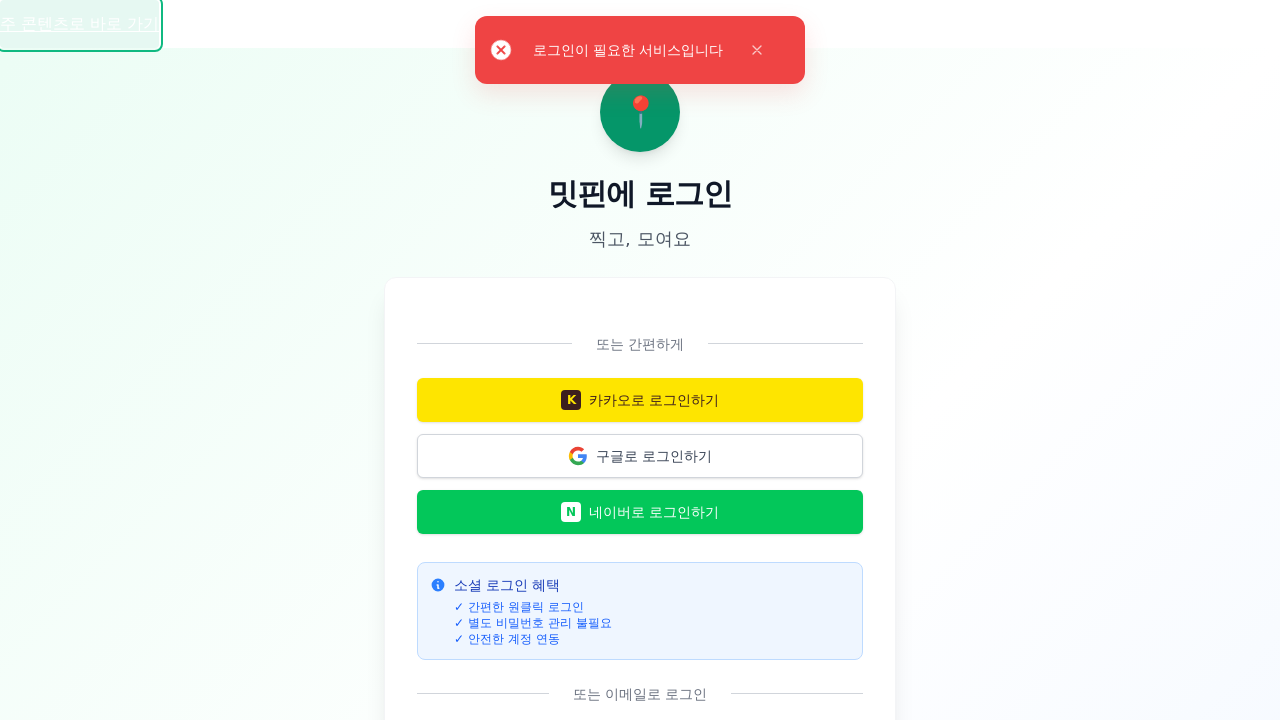